Tests a web form by verifying the page title, filling a text input with "Selenium", clicking the submit button, and verifying the success message displays "Received!"

Starting URL: https://www.selenium.dev/selenium/web/web-form.html

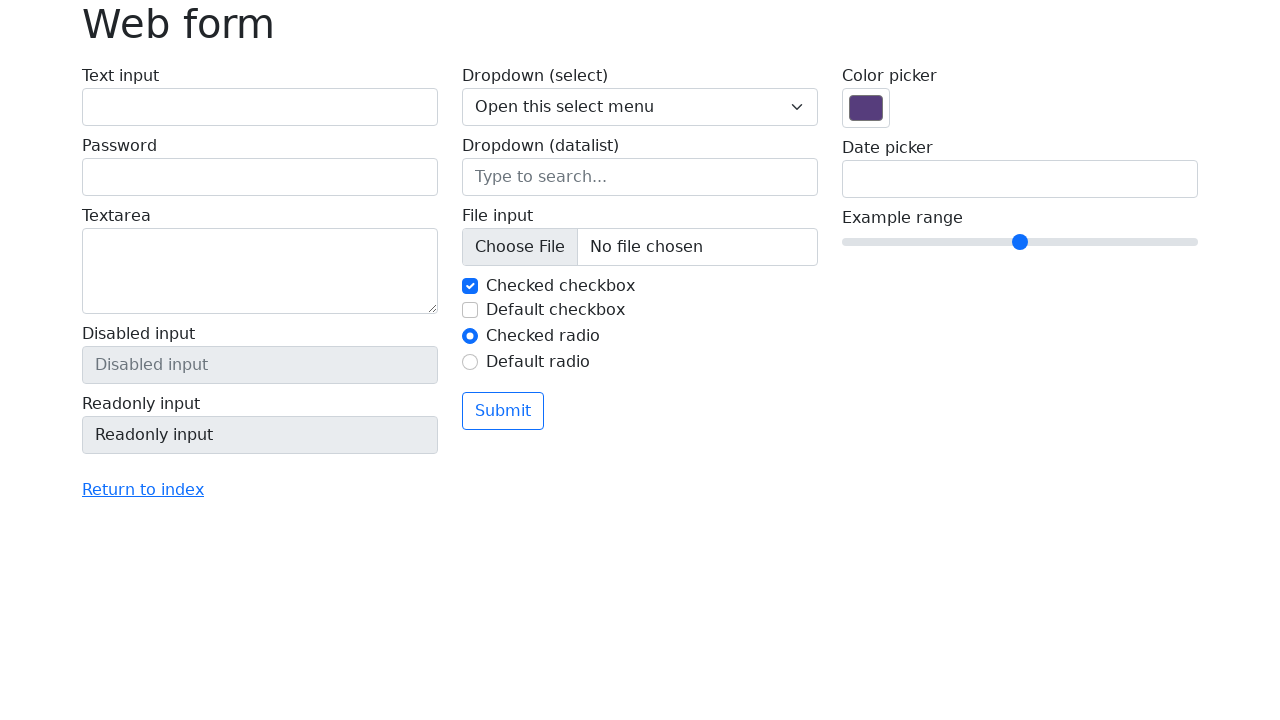

Verified page title is 'Web form'
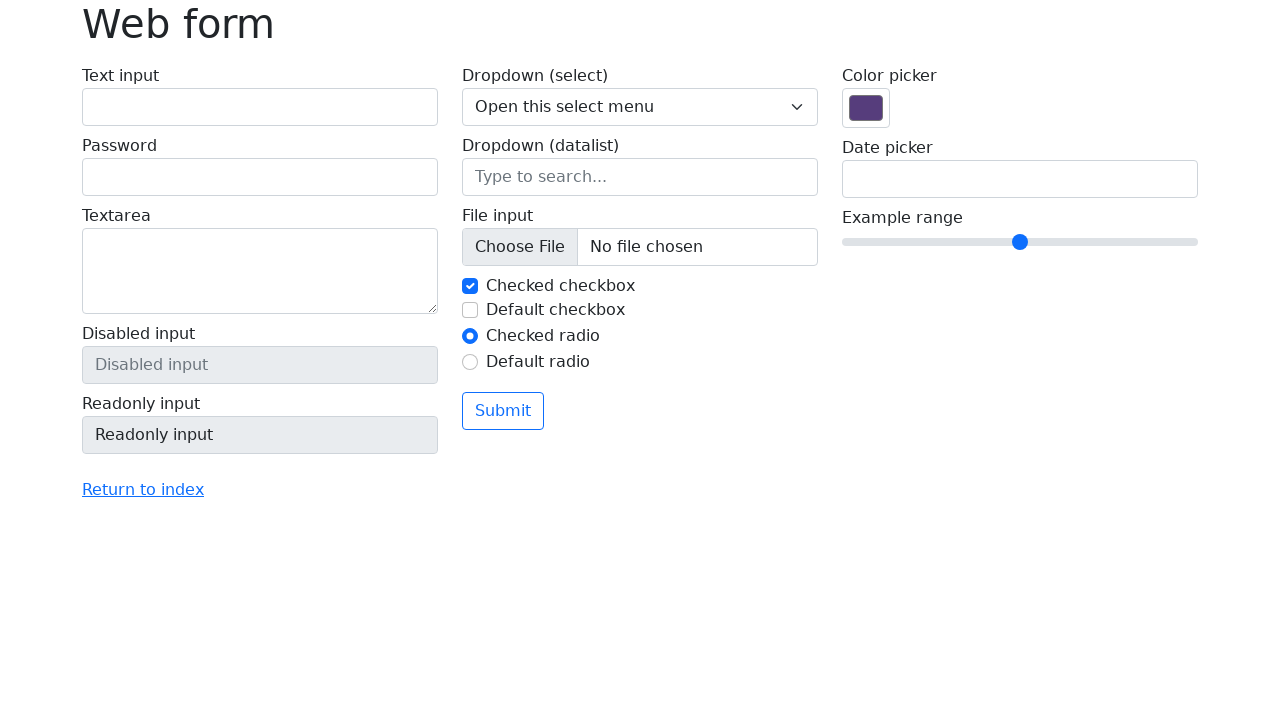

Filled text input with 'Selenium' on input[name='my-text']
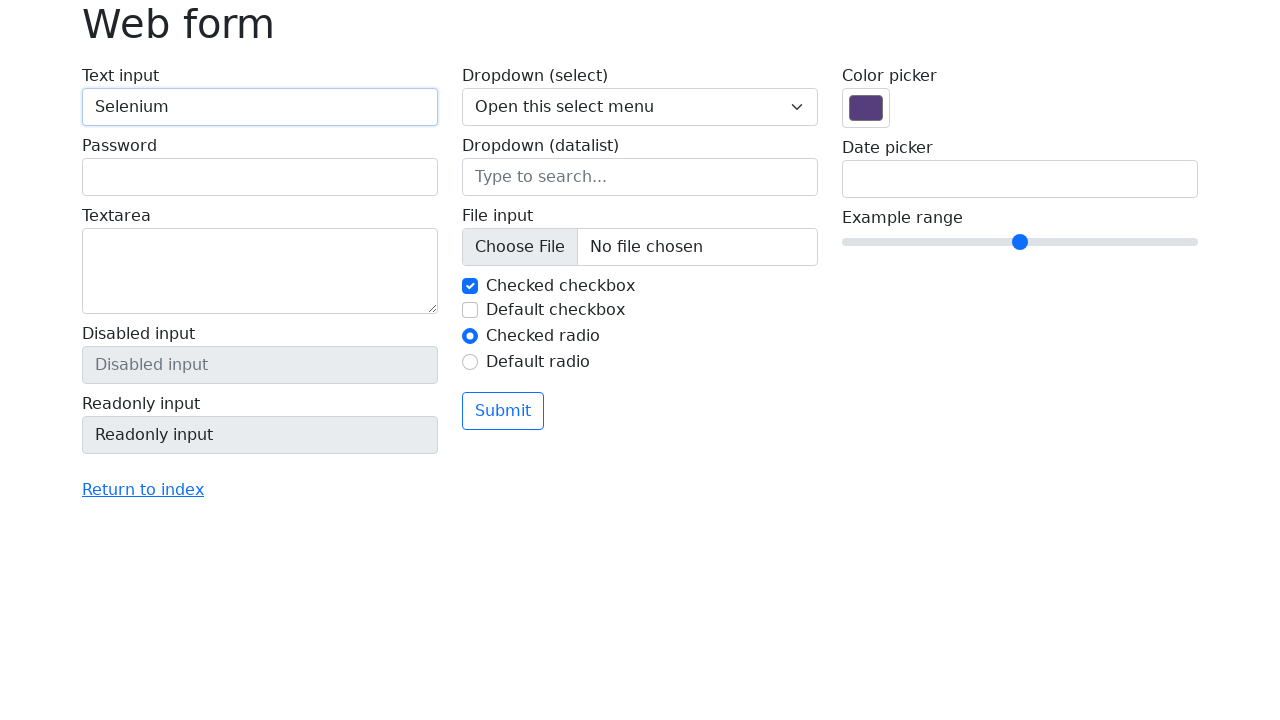

Clicked the submit button at (503, 411) on button
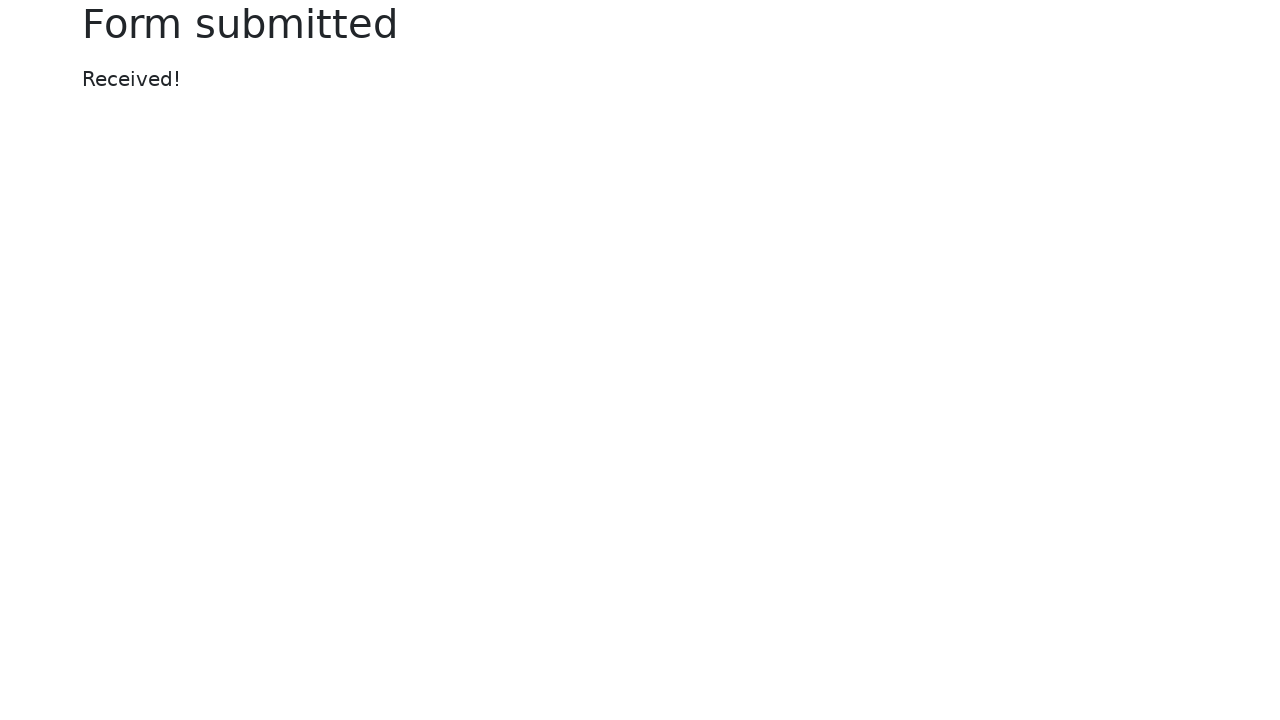

Success message element appeared
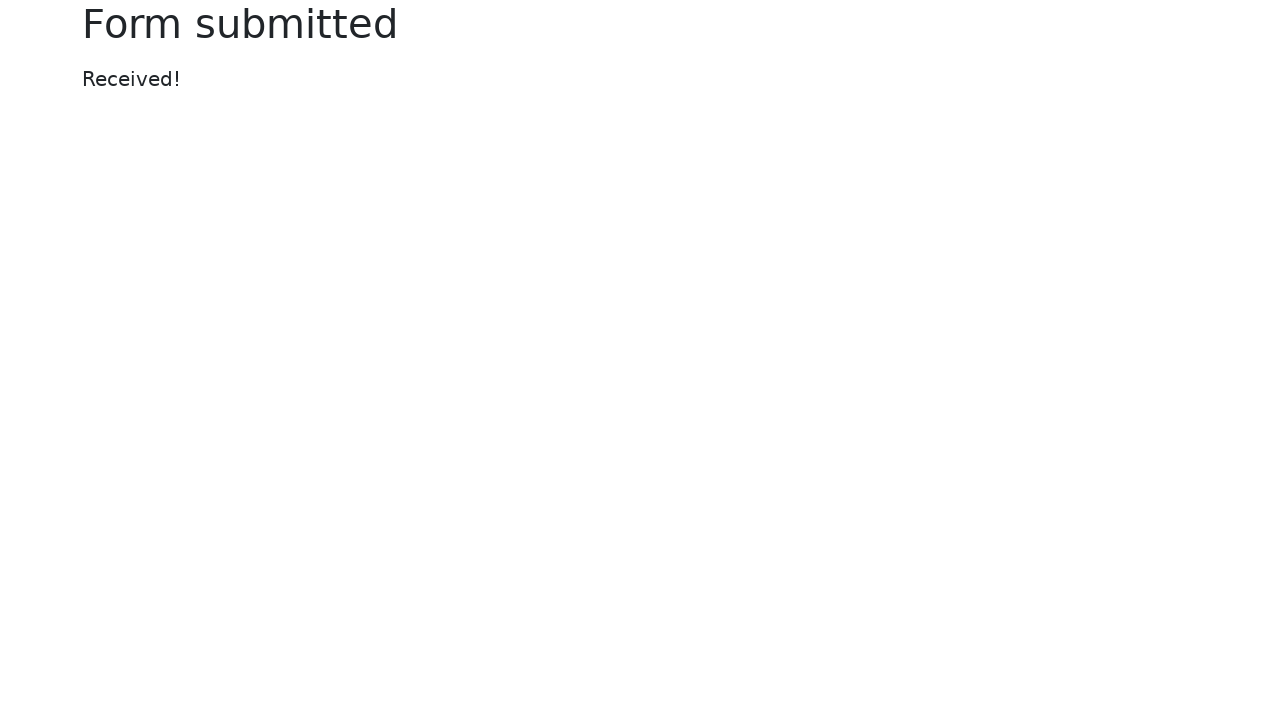

Verified success message displays 'Received!'
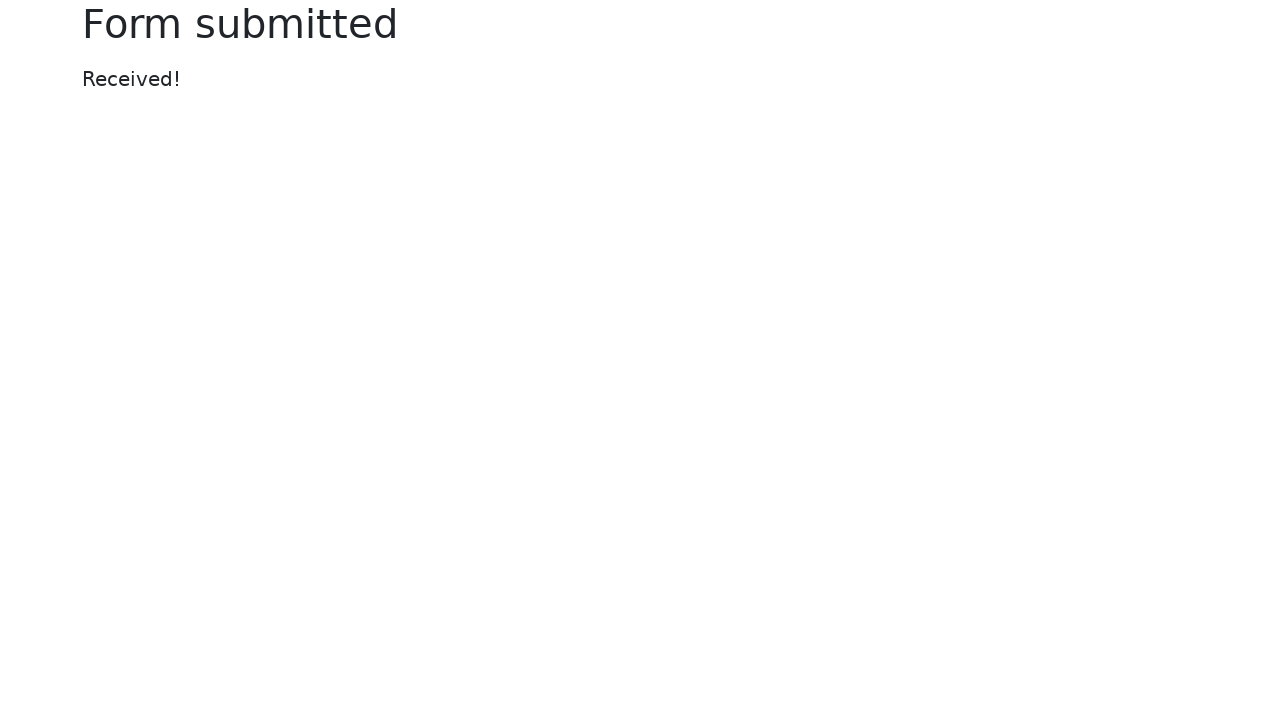

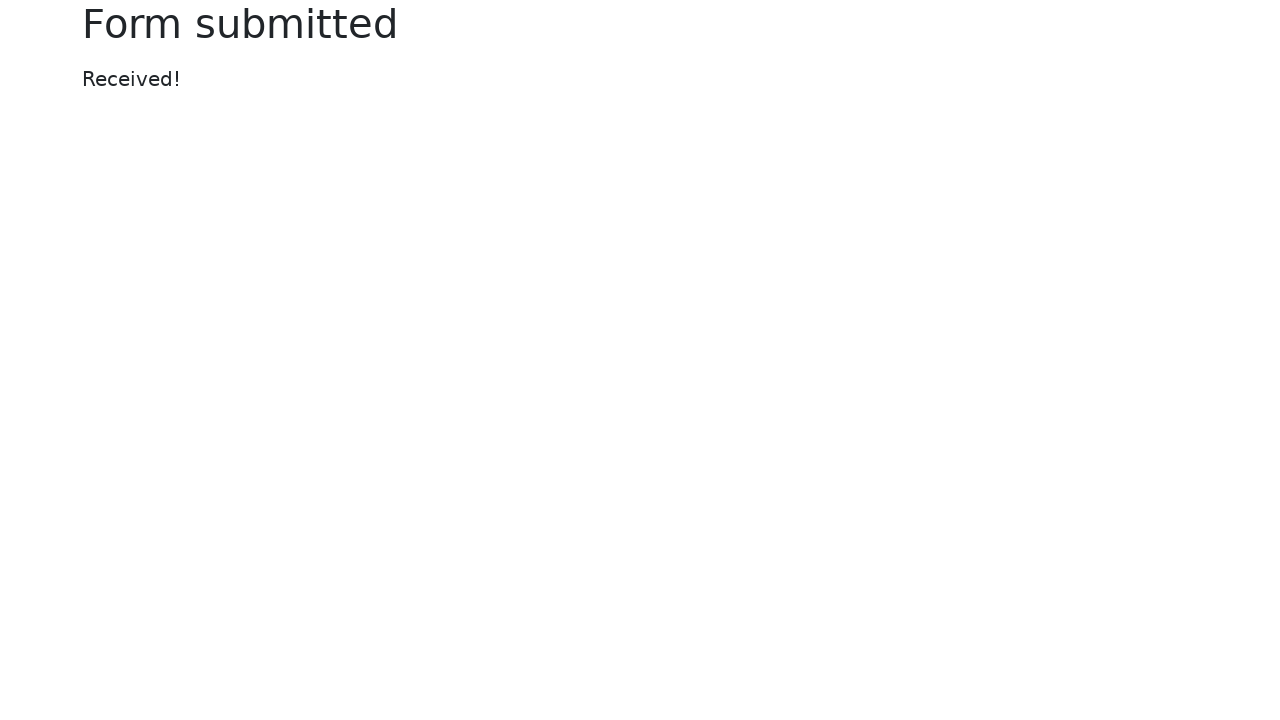